Navigates to Sony's homepage and verifies the page loads by checking the title

Starting URL: https://www.sony.com

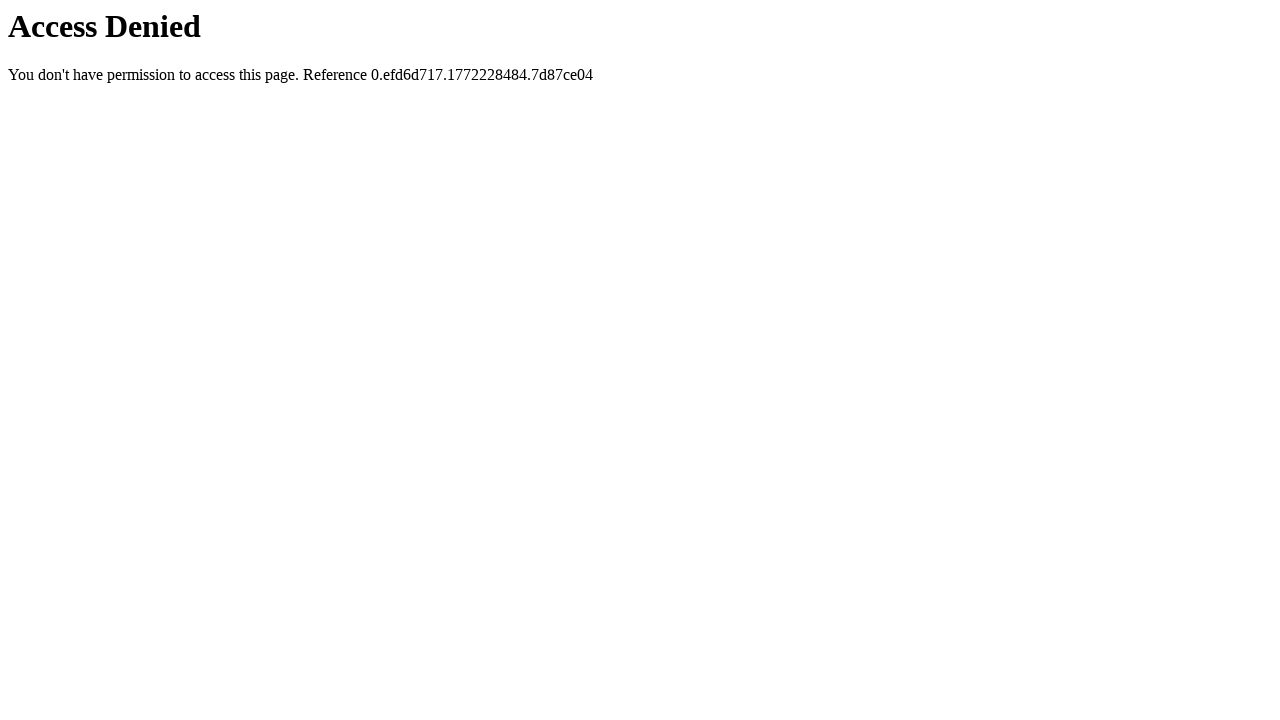

Navigated to Sony homepage
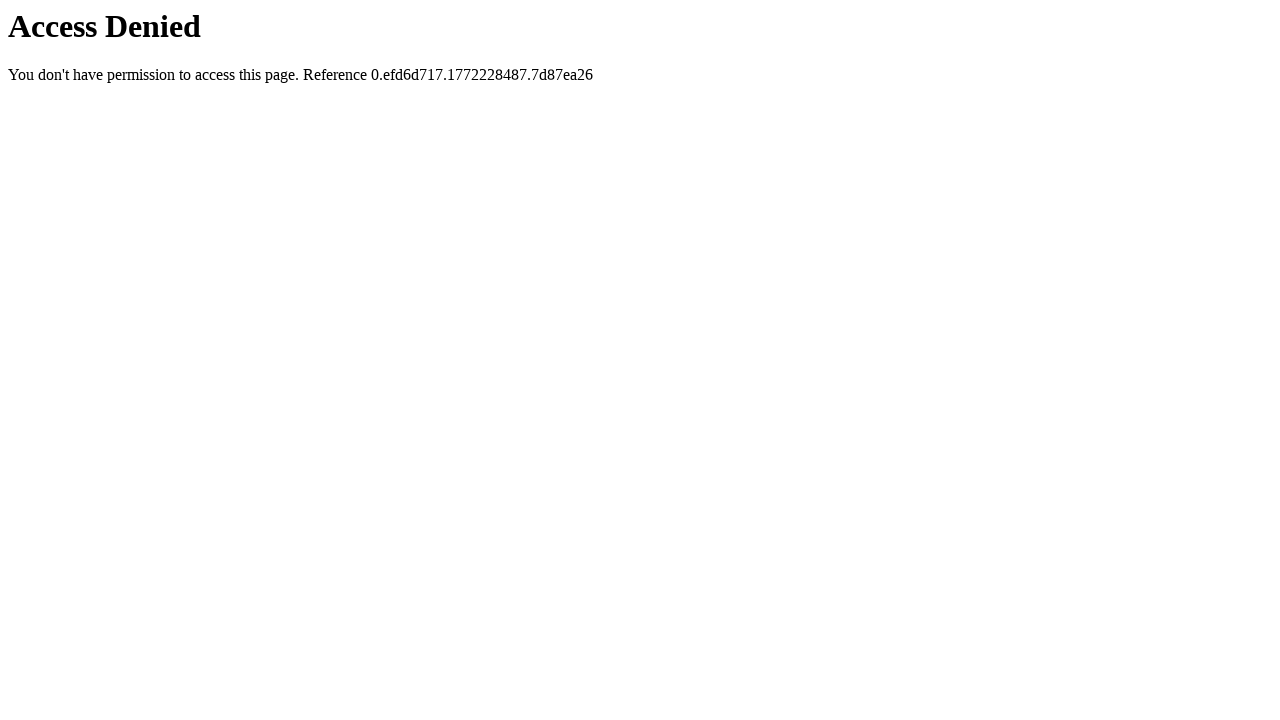

Retrieved page title: Access Denied
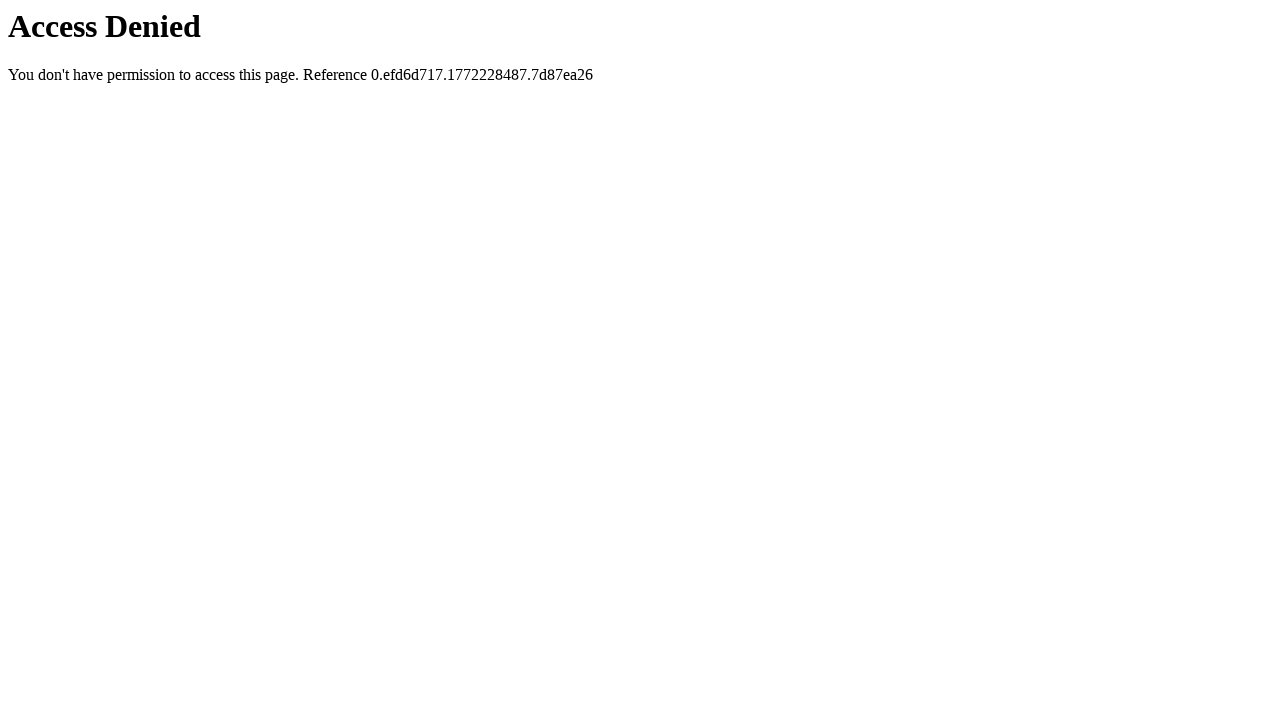

Printed page title to console
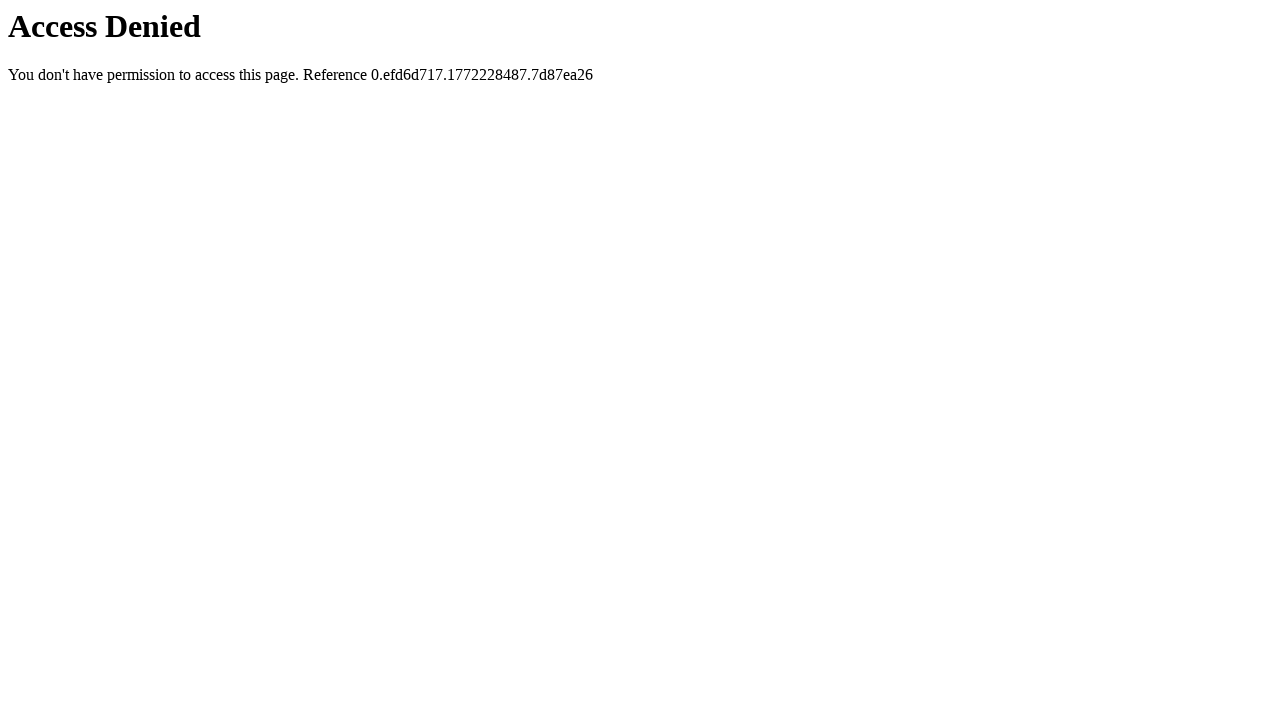

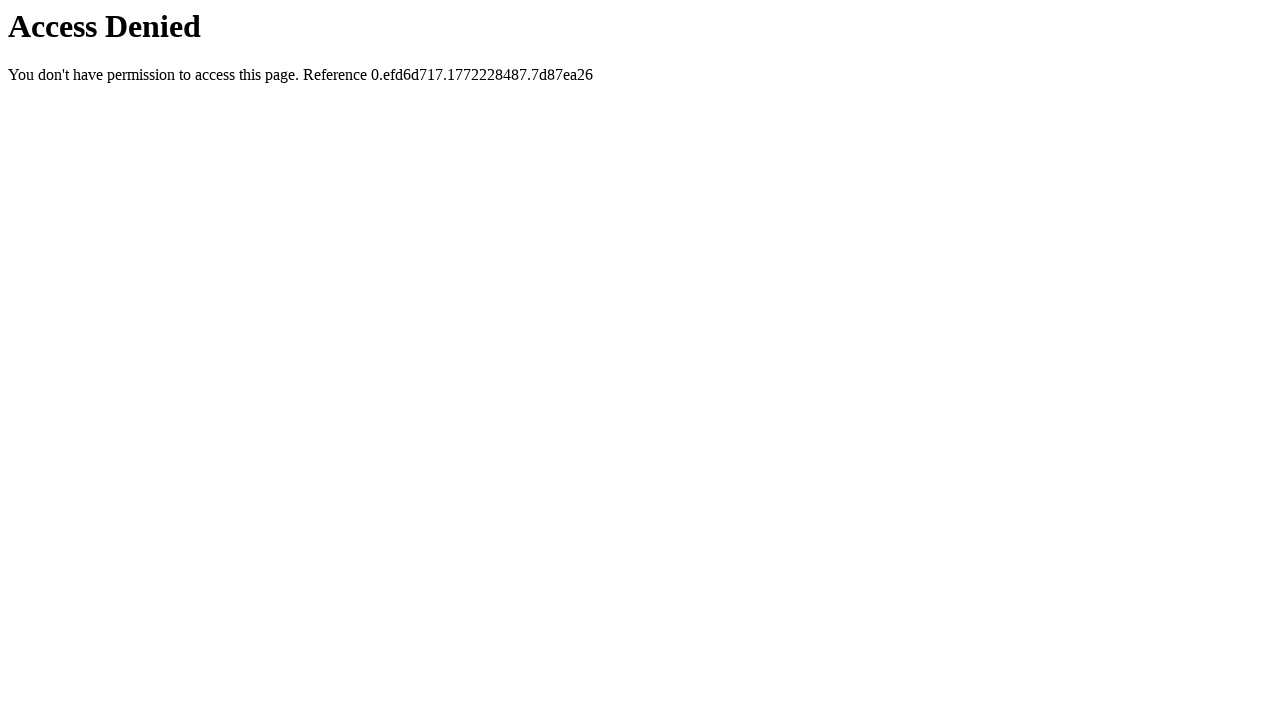